Tests a todo app by clicking on existing items to mark them complete, adding a new todo item with custom text, and verifying the item was added to the list

Starting URL: https://lambdatest.github.io/sample-todo-app/

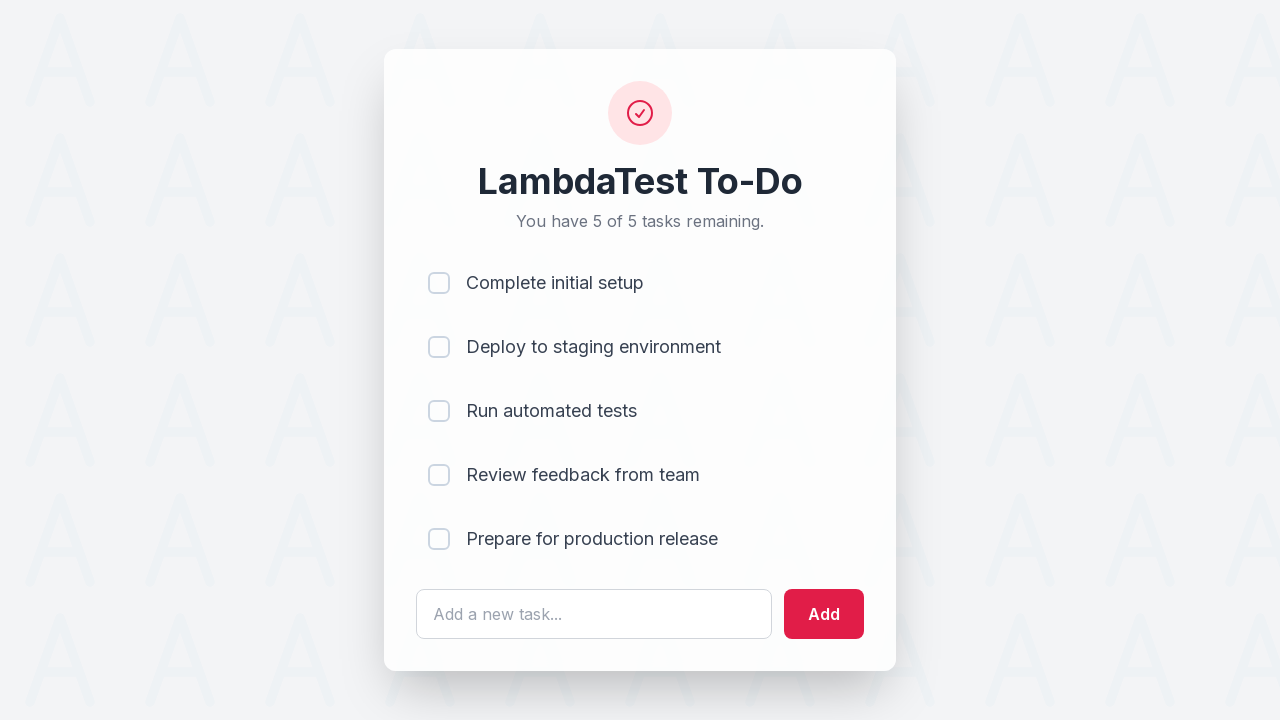

Clicked first todo item to mark it complete at (439, 283) on input[name='li1']
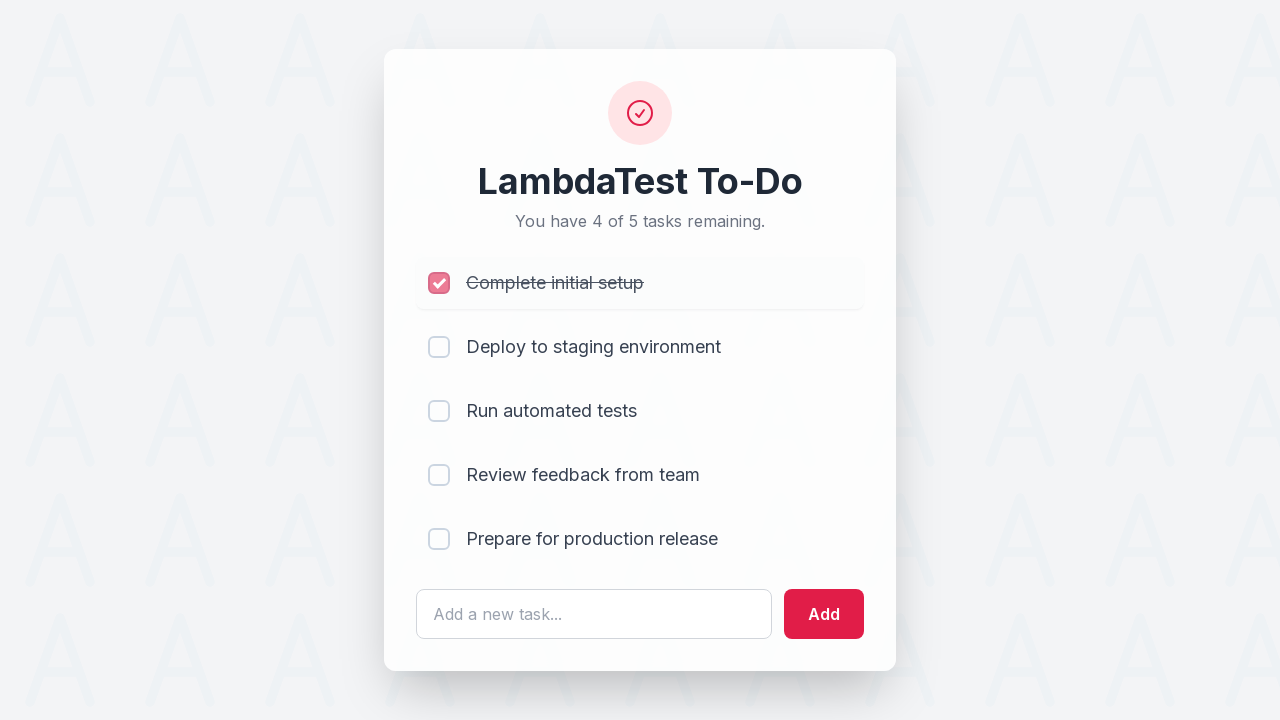

Clicked second todo item to mark it complete at (439, 347) on input[name='li2']
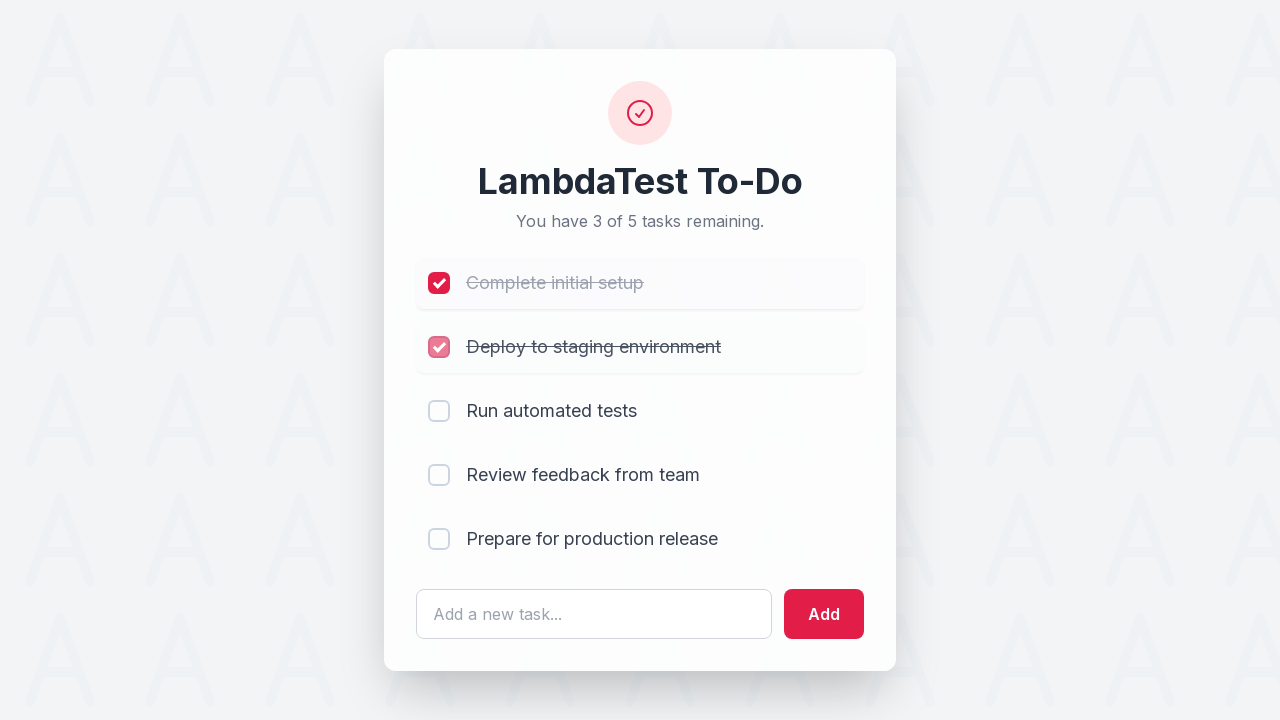

Cleared the todo input field on #sampletodotext
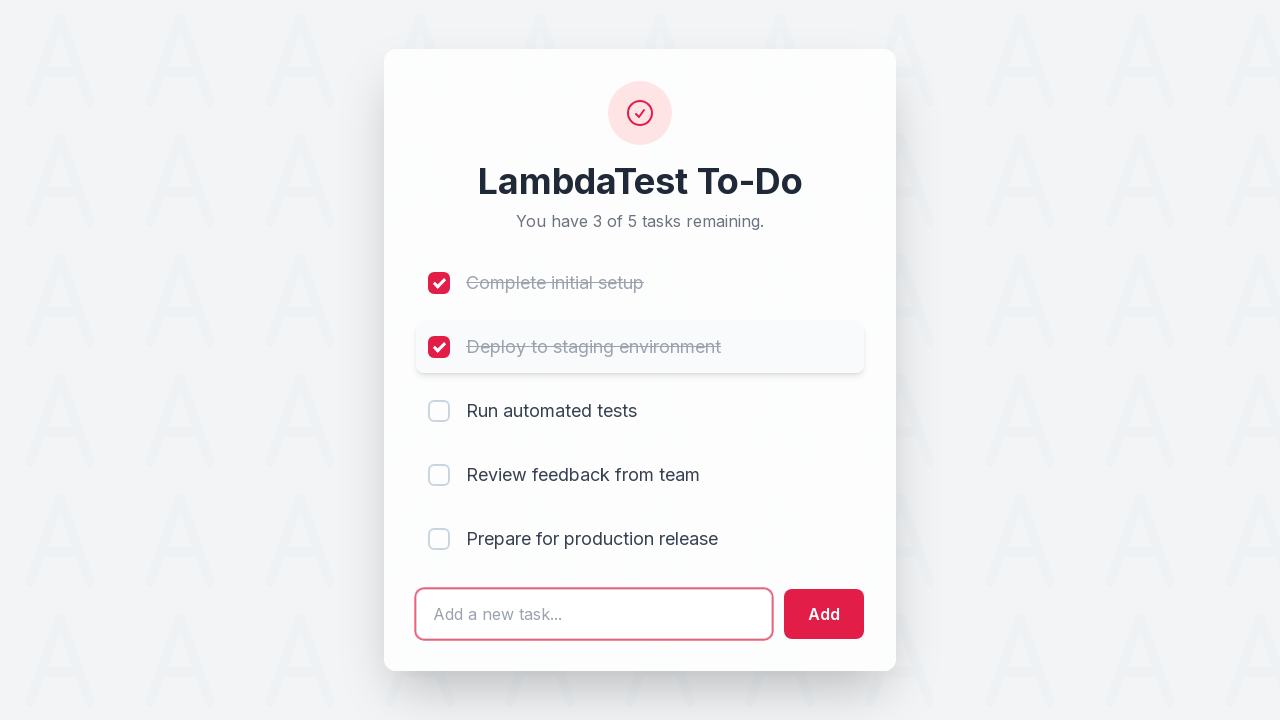

Entered new todo text: 'Yey, Let's add it to list' on #sampletodotext
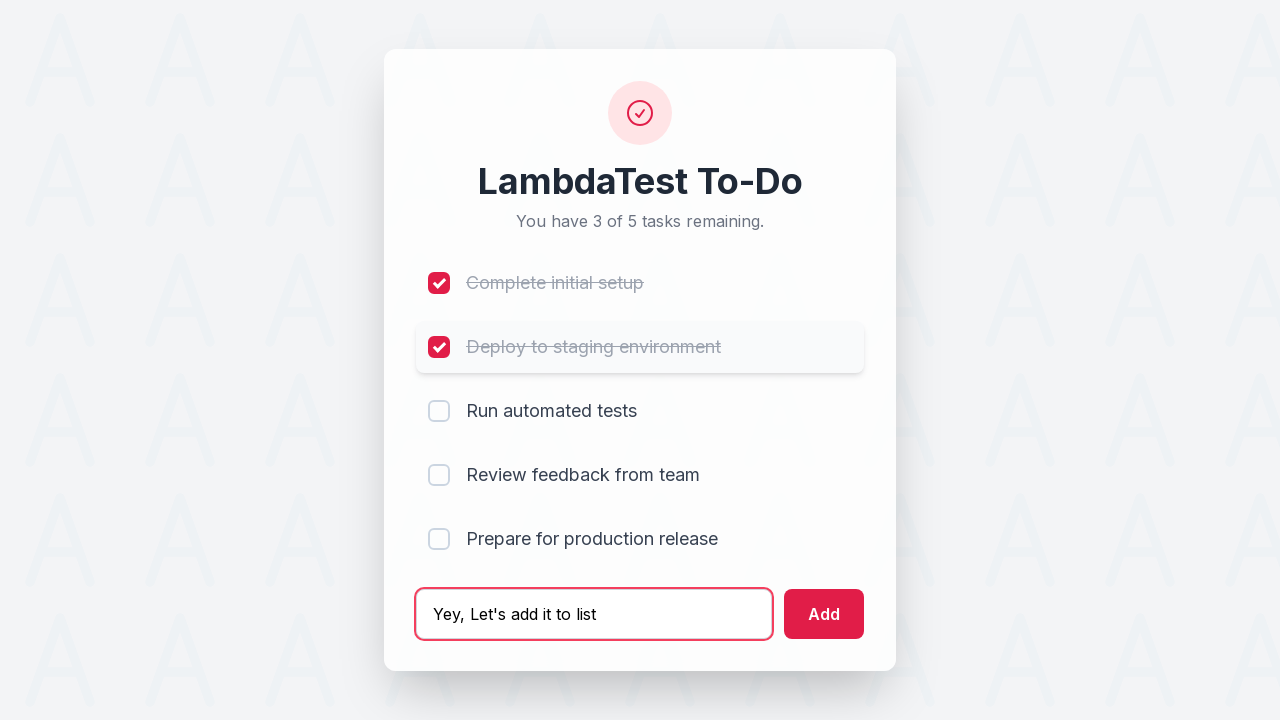

Clicked add button to create new todo item at (824, 614) on #addbutton
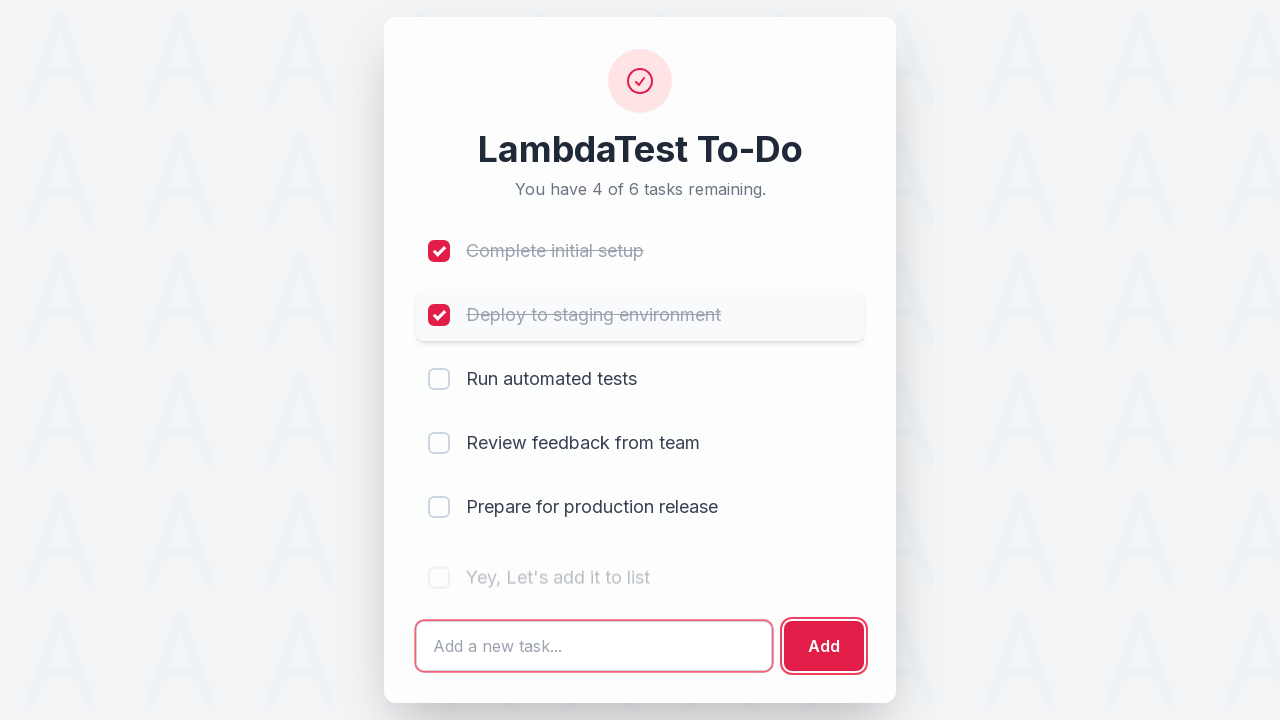

Verified new todo item appeared as 6th item in the list
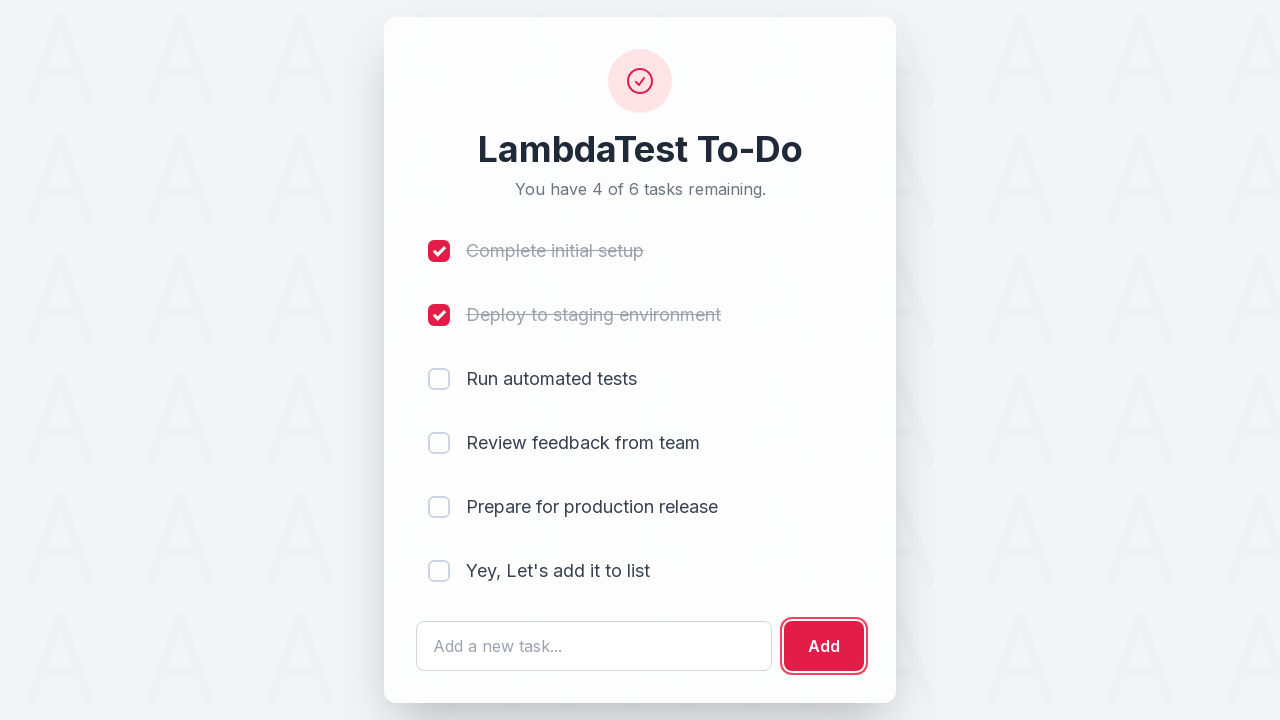

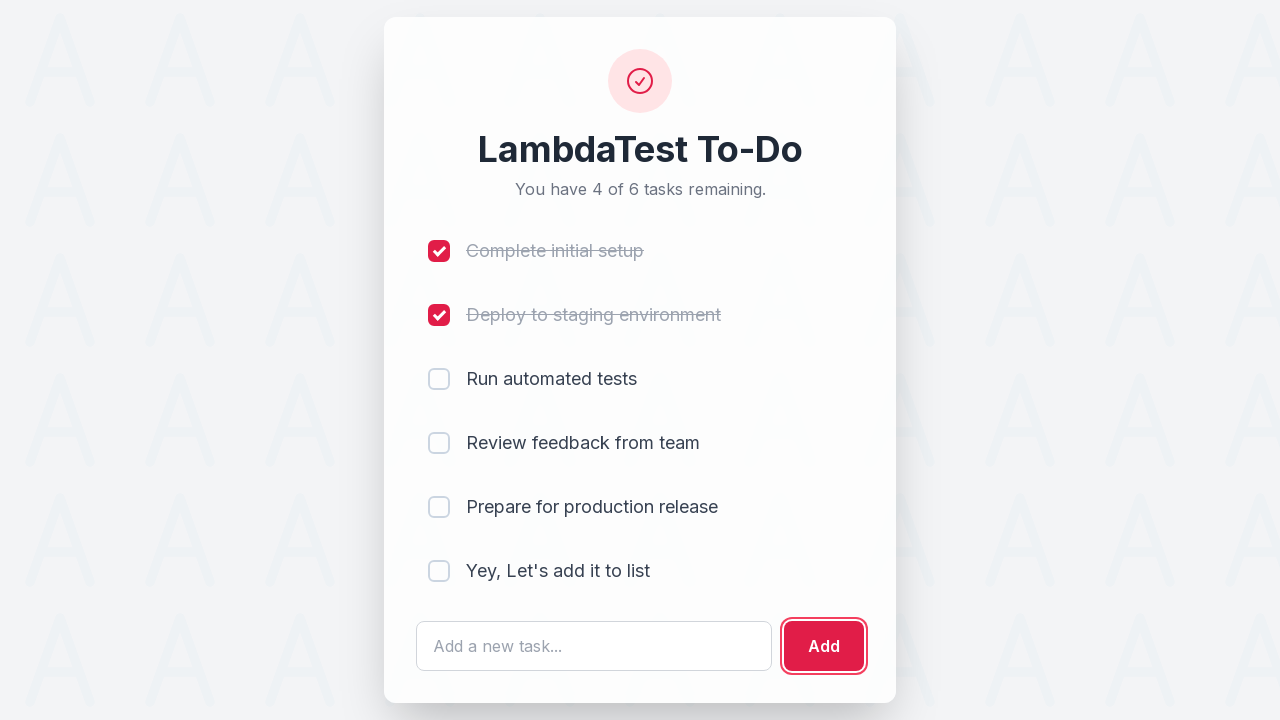